Tests that edits are cancelled when pressing Escape

Starting URL: https://demo.playwright.dev/todomvc

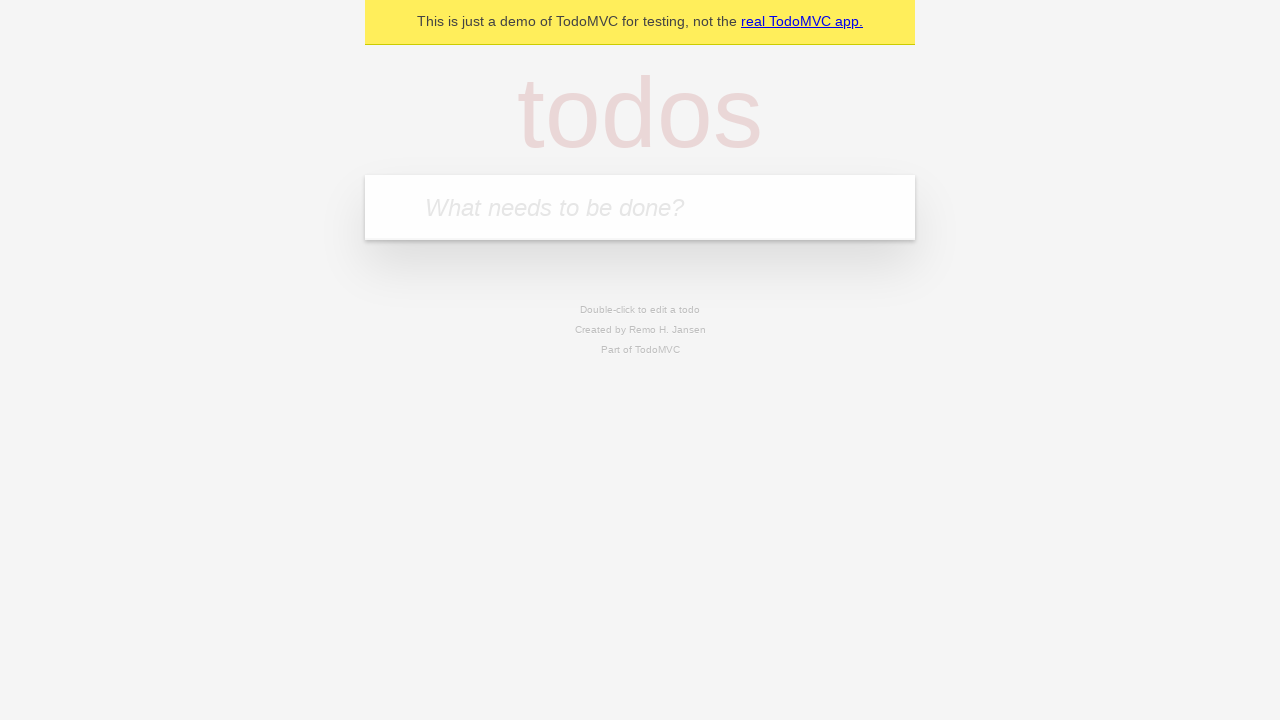

Filled todo input with 'buy some cheese' on internal:attr=[placeholder="What needs to be done?"i]
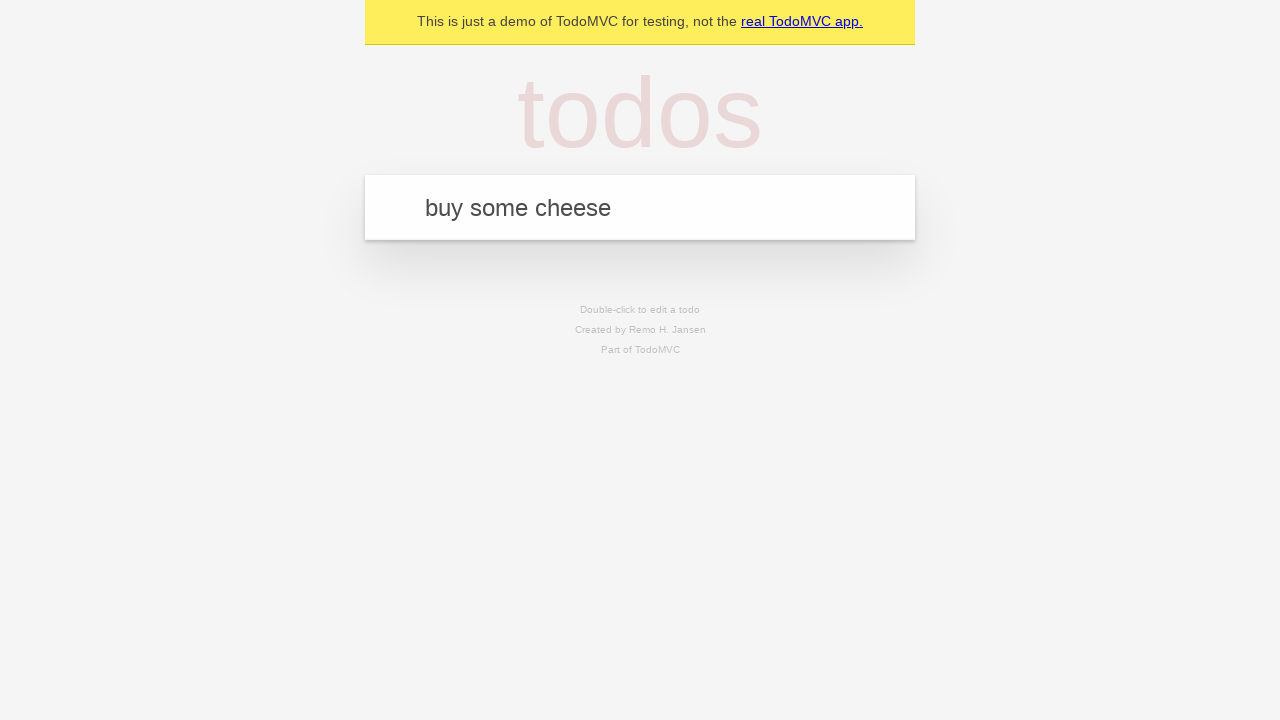

Pressed Enter to add first todo on internal:attr=[placeholder="What needs to be done?"i]
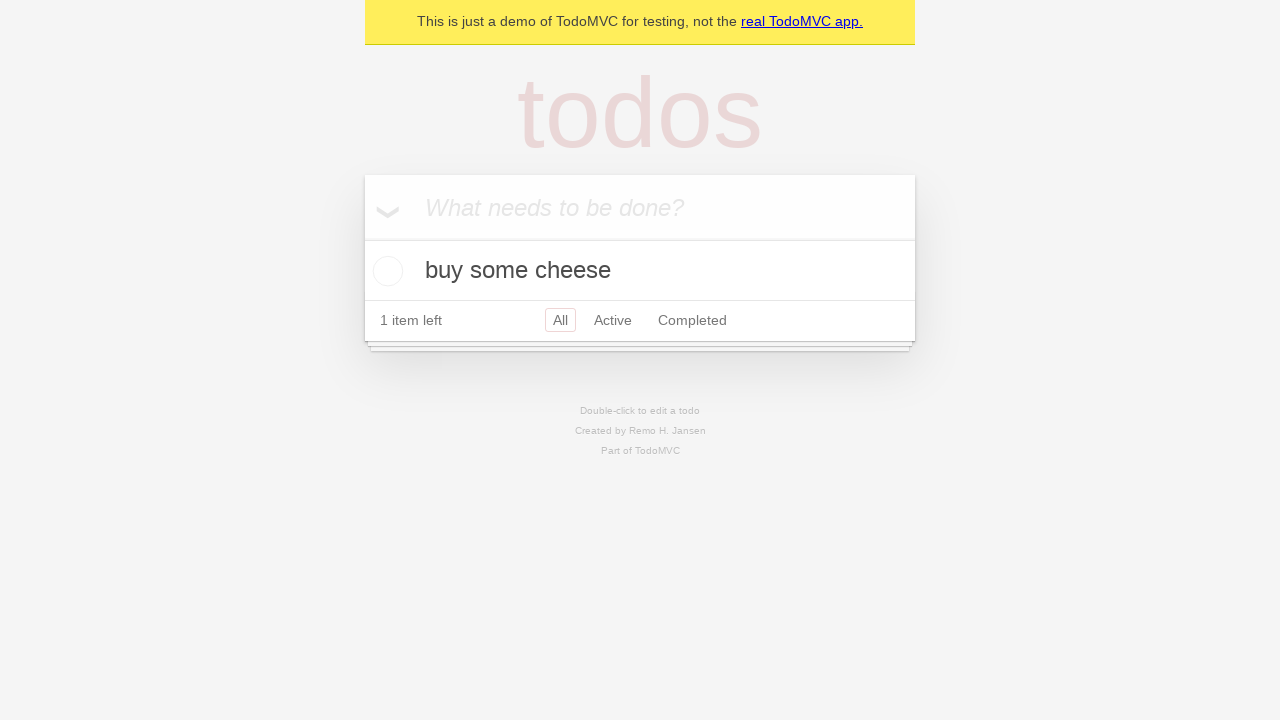

Filled todo input with 'feed the cat' on internal:attr=[placeholder="What needs to be done?"i]
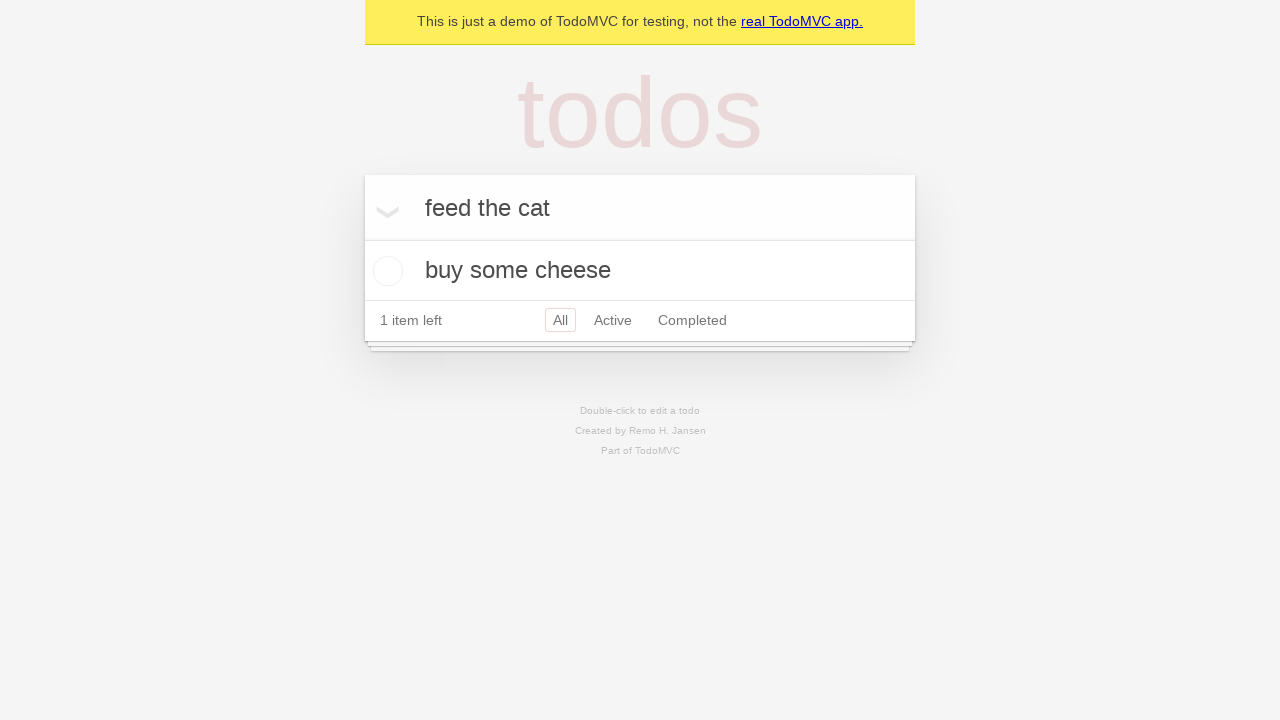

Pressed Enter to add second todo on internal:attr=[placeholder="What needs to be done?"i]
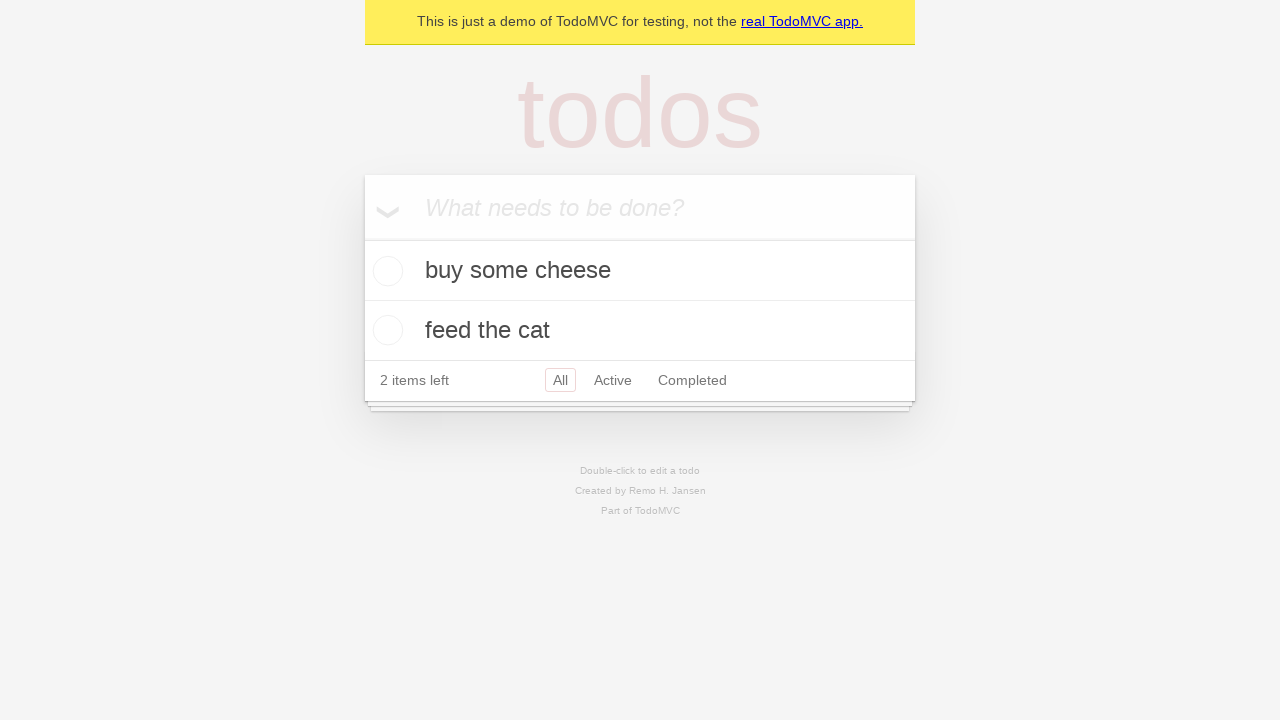

Filled todo input with 'book a doctors appointment' on internal:attr=[placeholder="What needs to be done?"i]
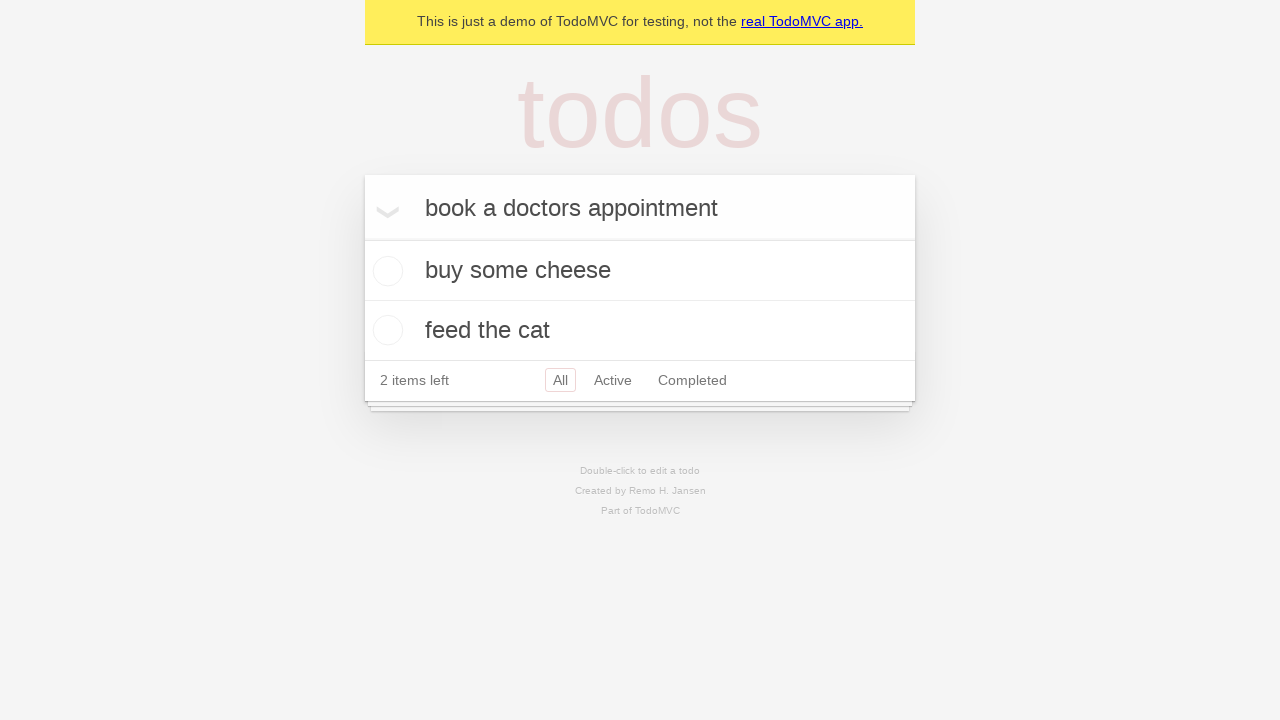

Pressed Enter to add third todo on internal:attr=[placeholder="What needs to be done?"i]
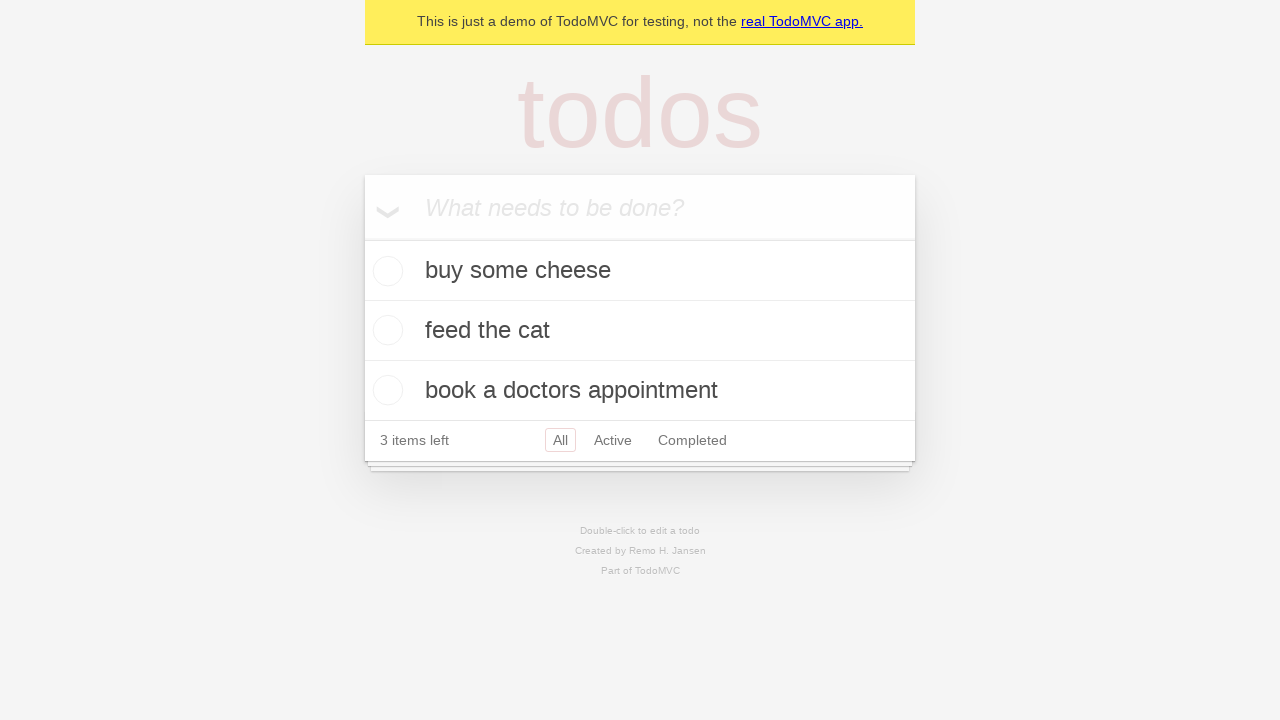

Double-clicked second todo to enter edit mode at (640, 331) on internal:testid=[data-testid="todo-item"s] >> nth=1
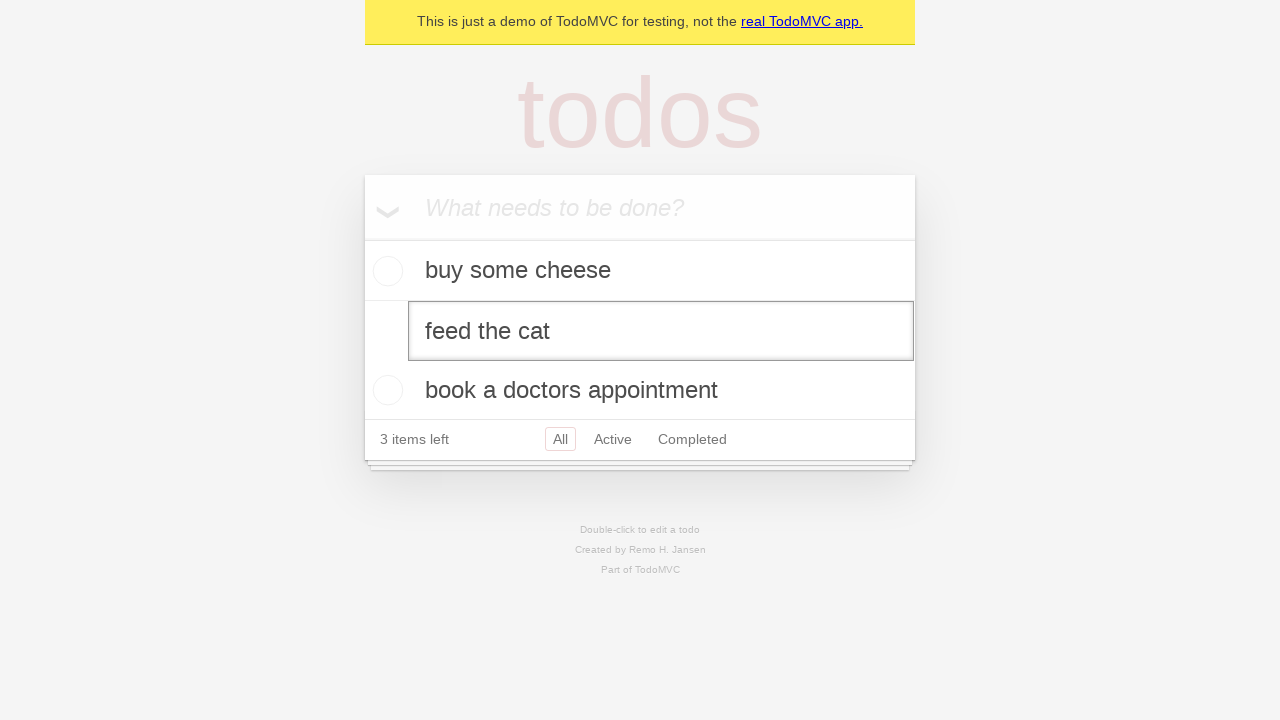

Filled edit field with 'buy some sausages' on internal:testid=[data-testid="todo-item"s] >> nth=1 >> internal:role=textbox[nam
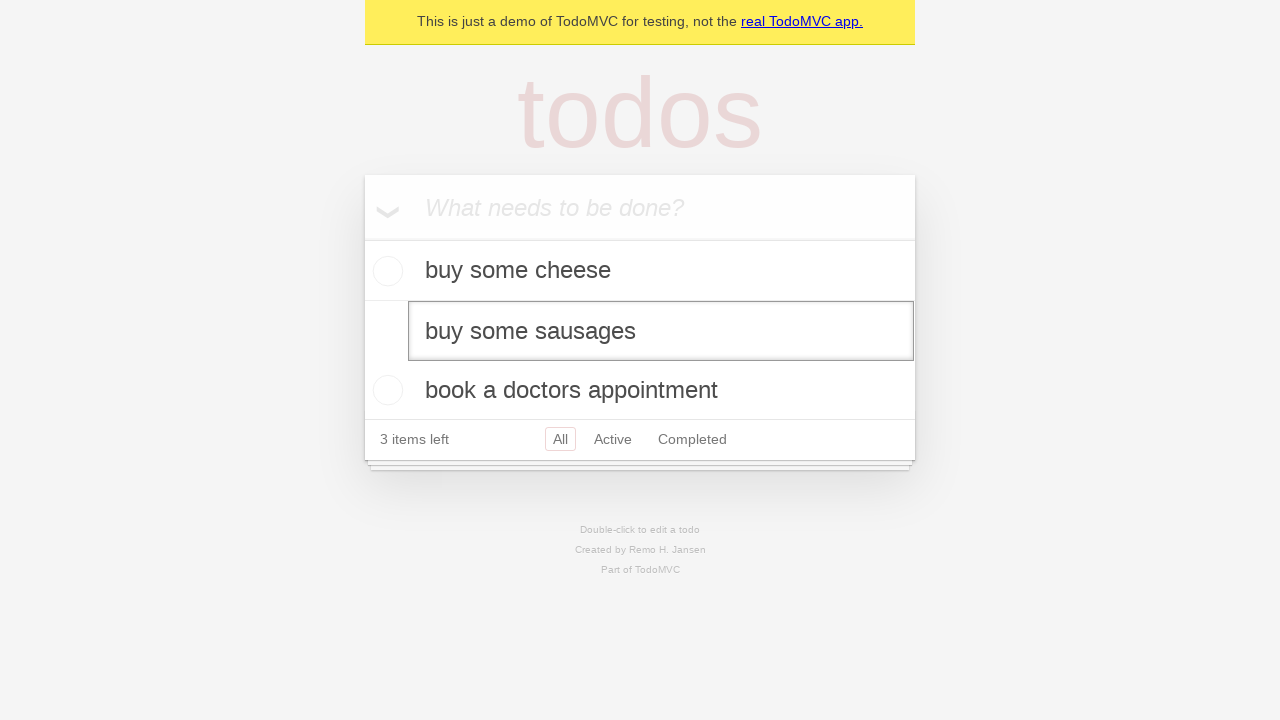

Pressed Escape to cancel edit of todo on internal:testid=[data-testid="todo-item"s] >> nth=1 >> internal:role=textbox[nam
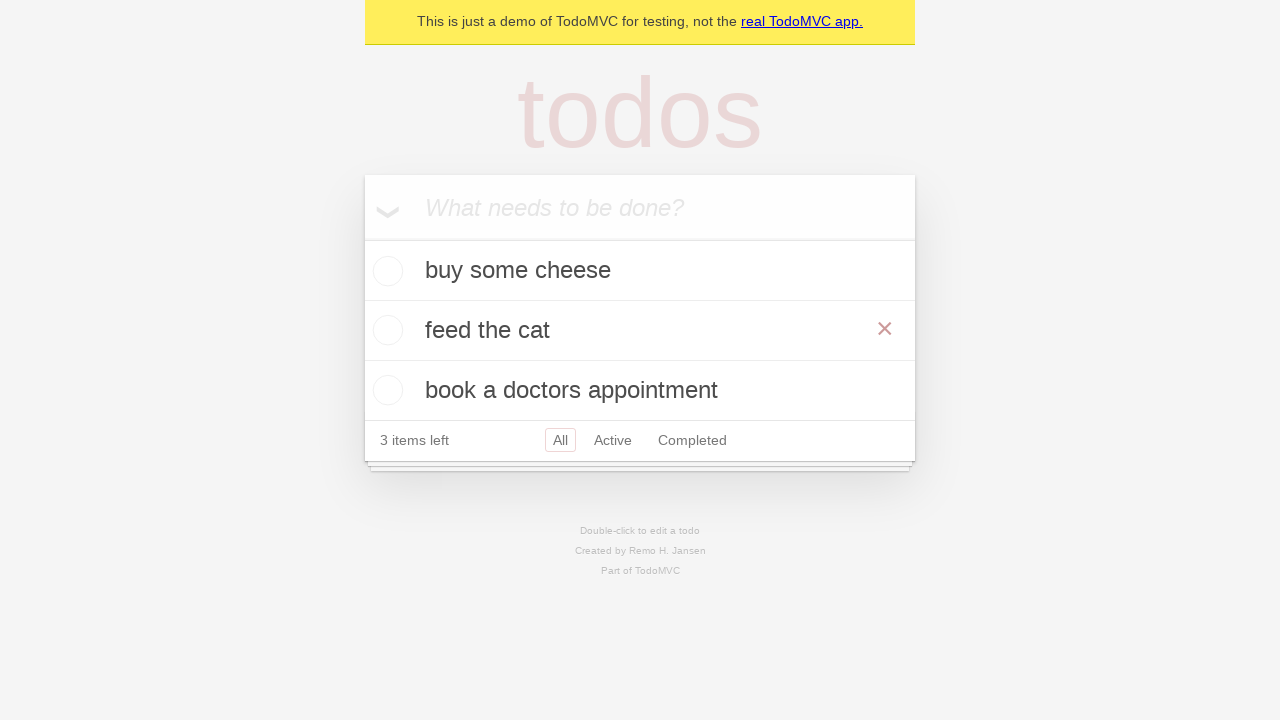

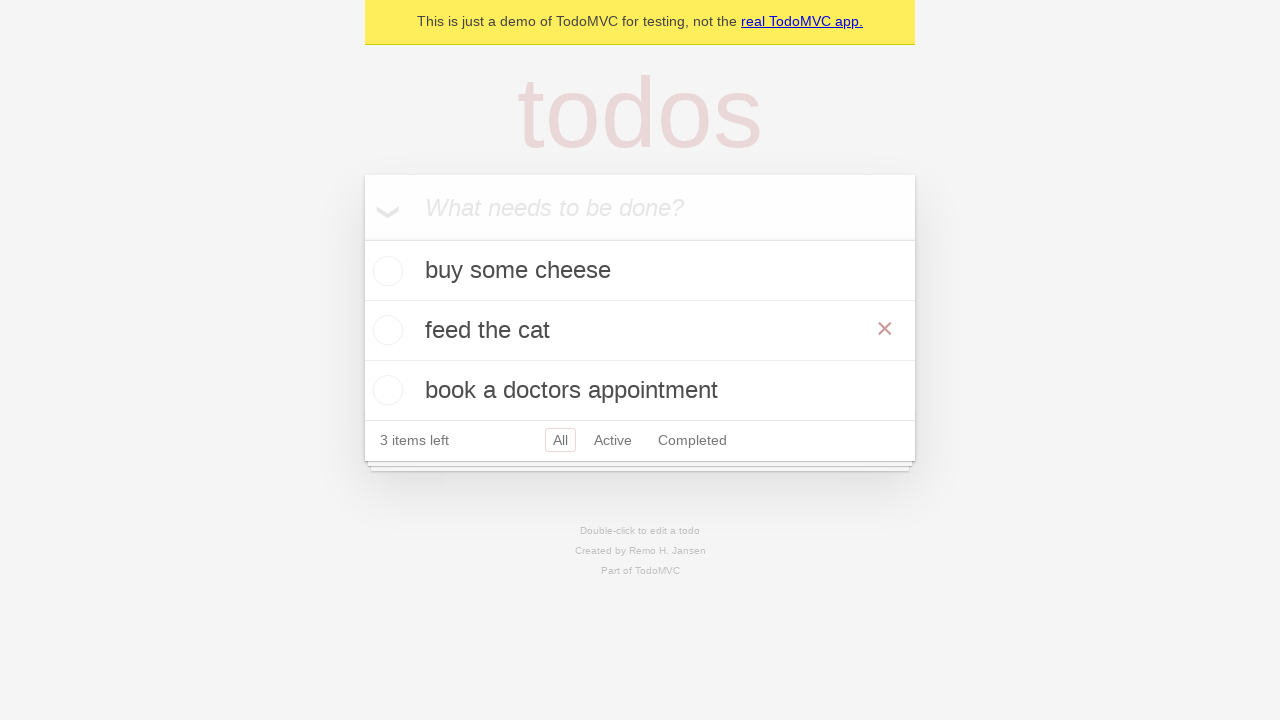